Navigates to a Selenium training page, clicks enrollment link, and fills out a registration form with personal details

Starting URL: https://www.toolsqa.com/selenium-training/

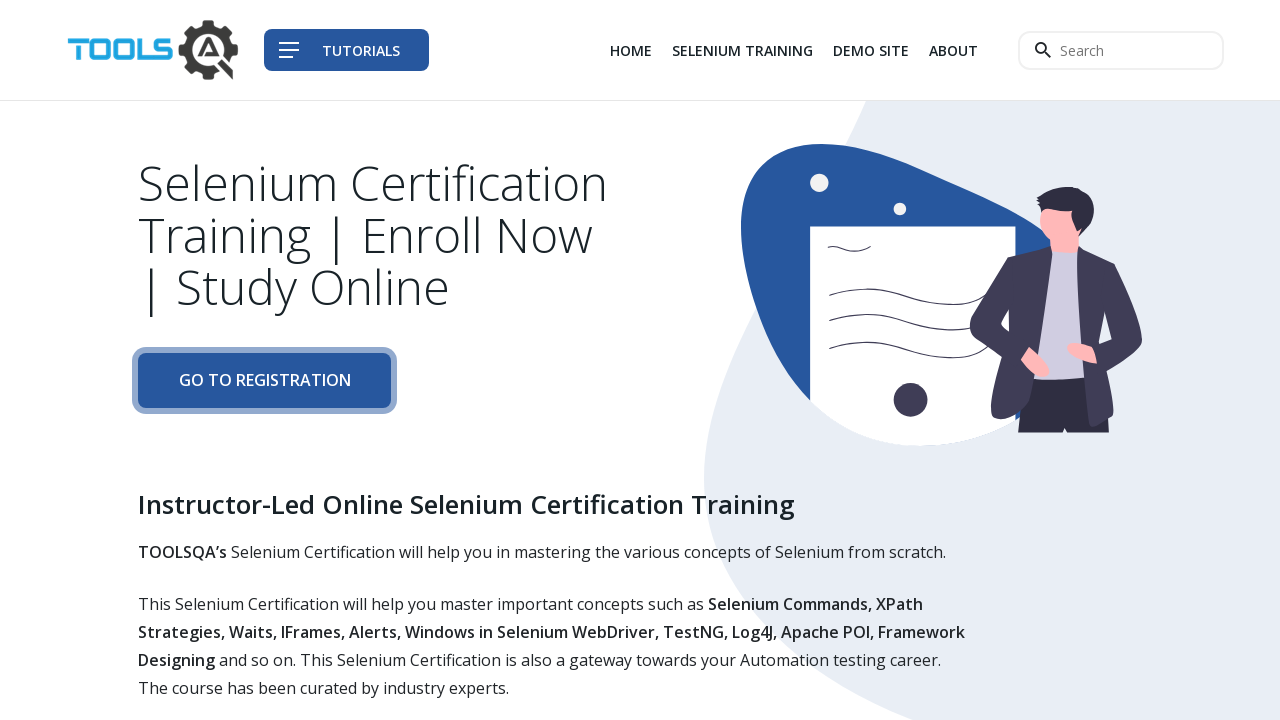

Clicked enrollment form link at (264, 381) on [href="#enroll-form"]
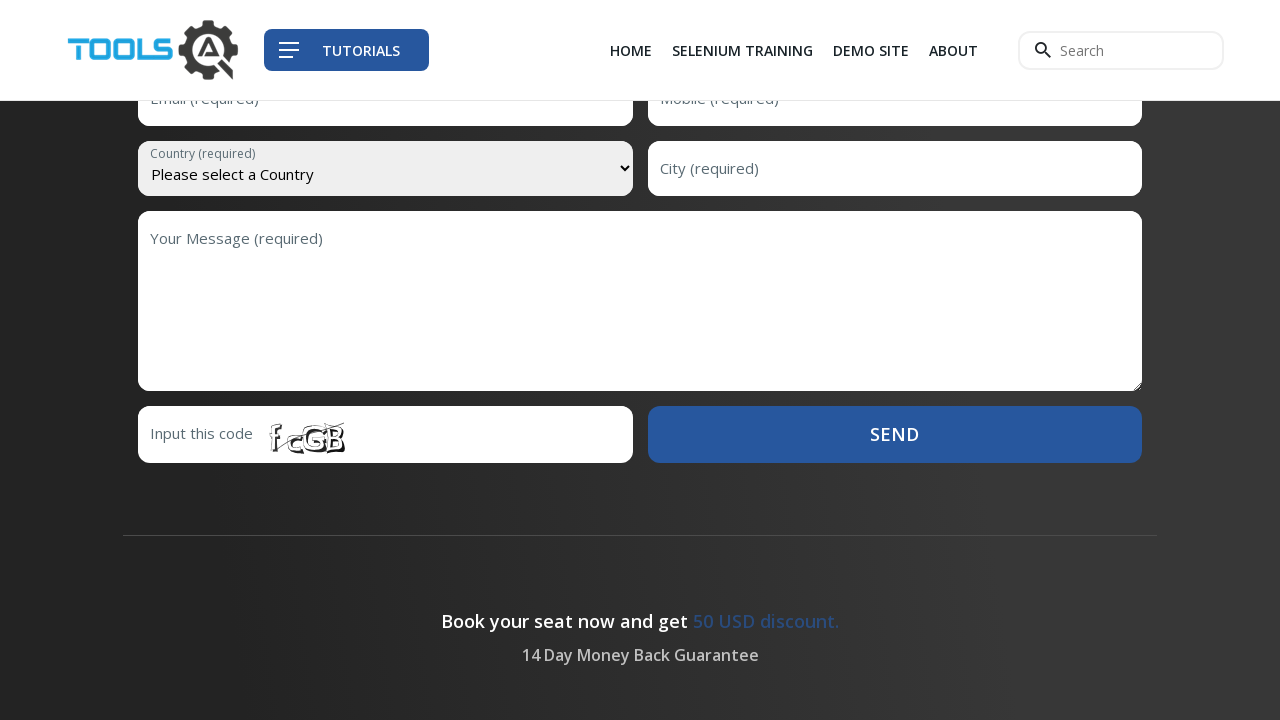

Filled first name field with 'Automation' on [name="firstName"]
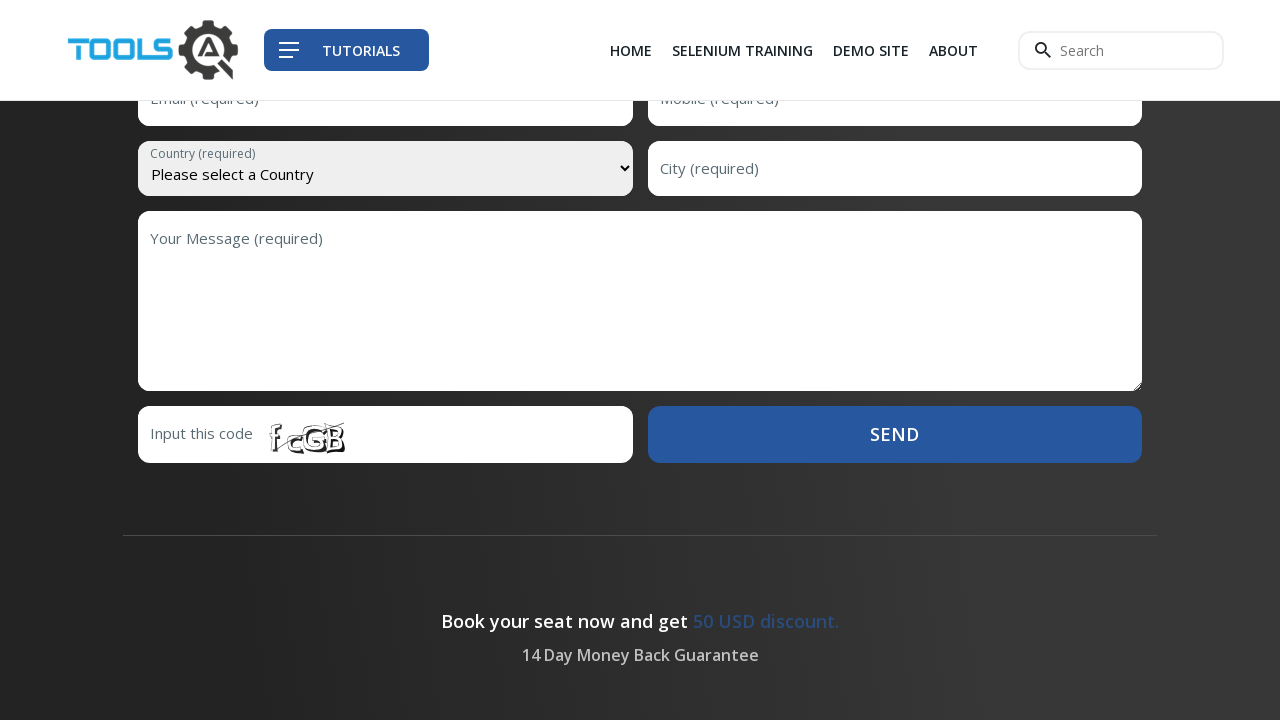

Filled last name field with 'Engineering' on [name="lastName"]
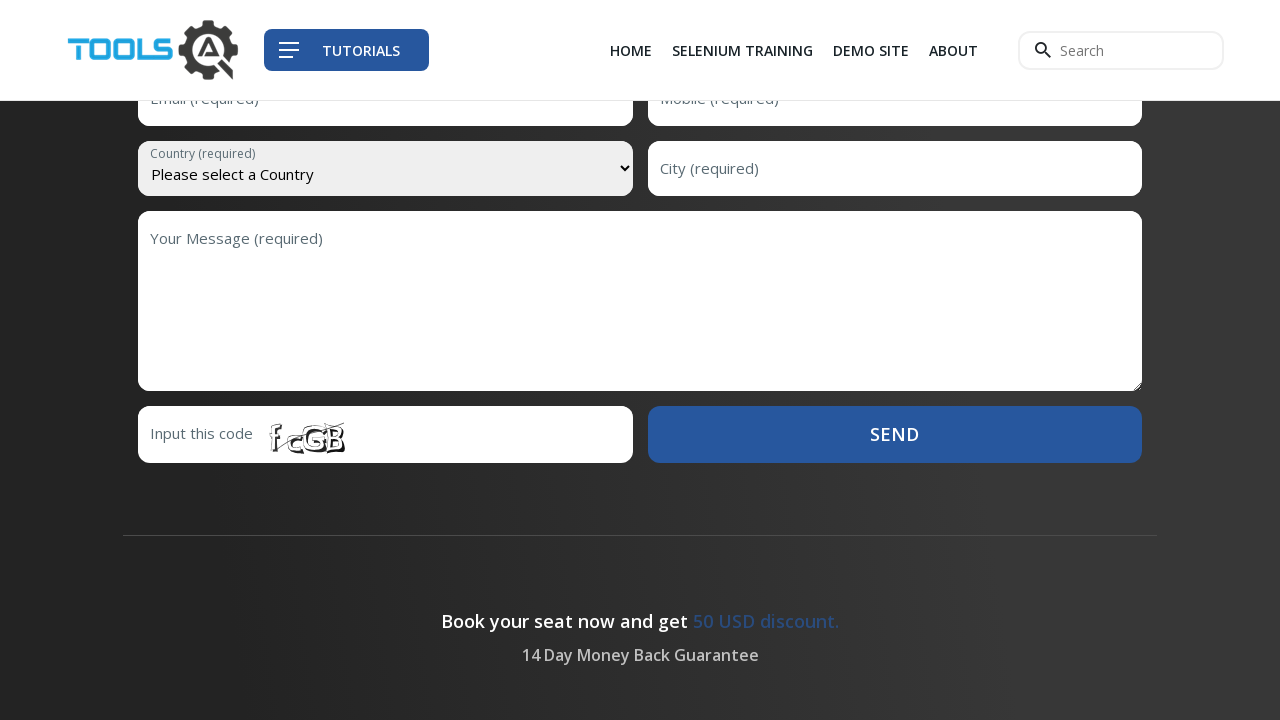

Filled email field with 'automationTesting@example.com' on #email
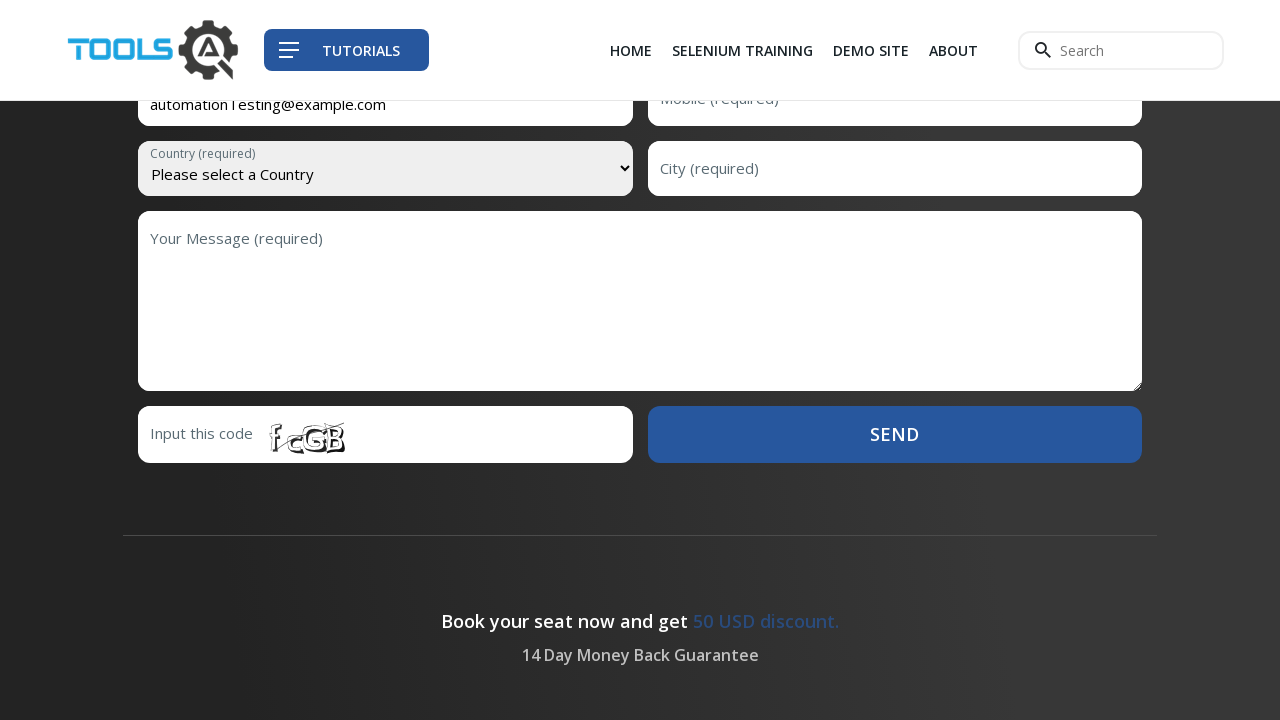

Filled mobile number field with '6788066092' on #mobile
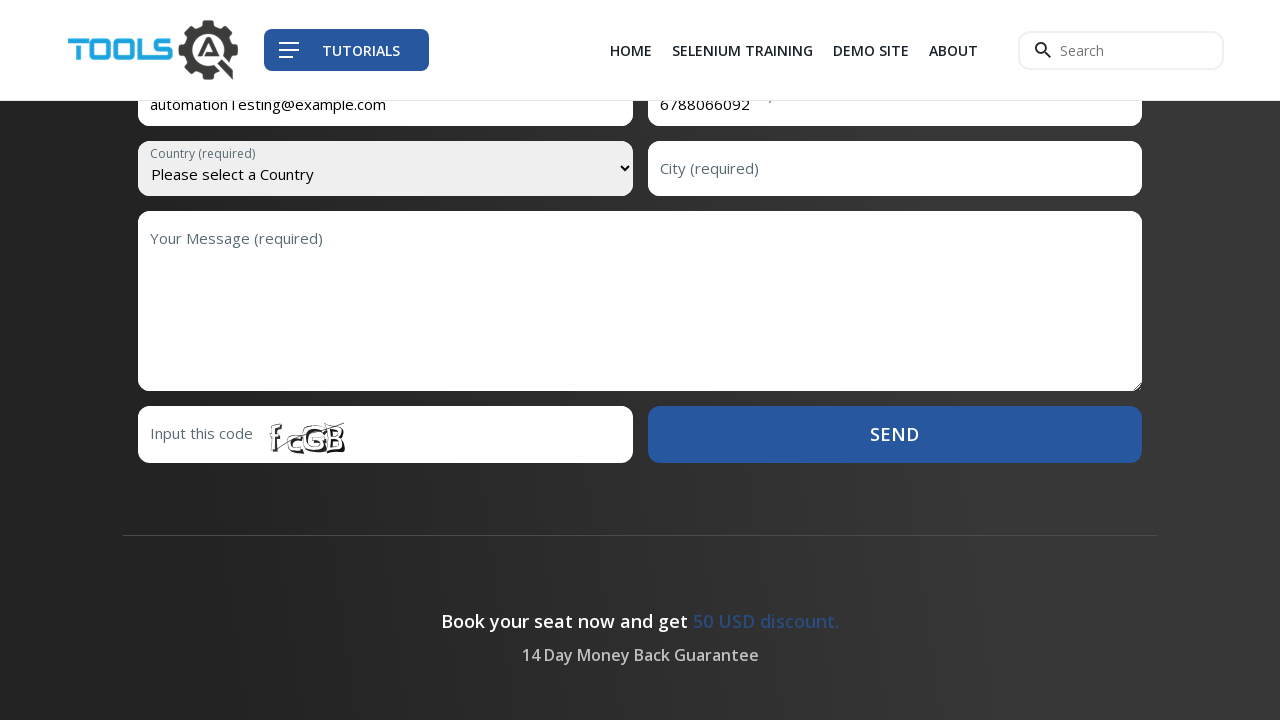

Selected 'Australia' from country dropdown on #country
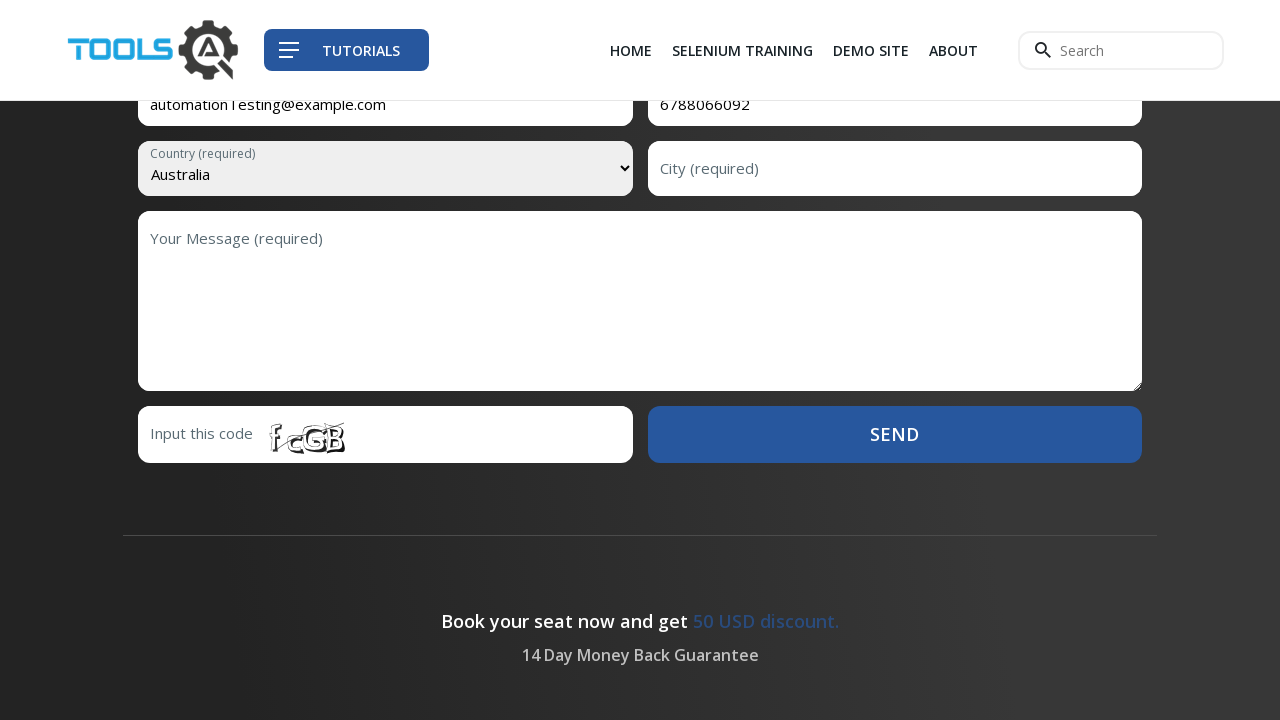

Filled city field with 'Greater Brisbane' on #city
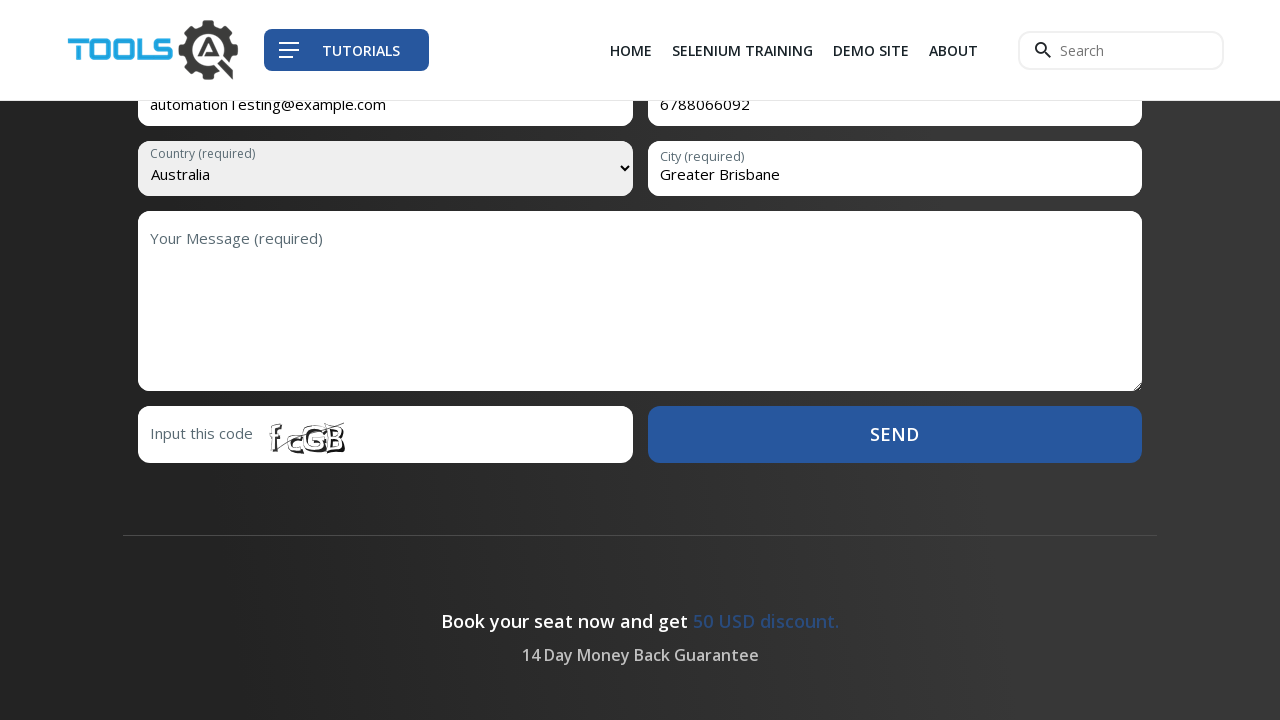

Filled message field with 'Hello World! Welcome to QA Automation. Thank you' on #message
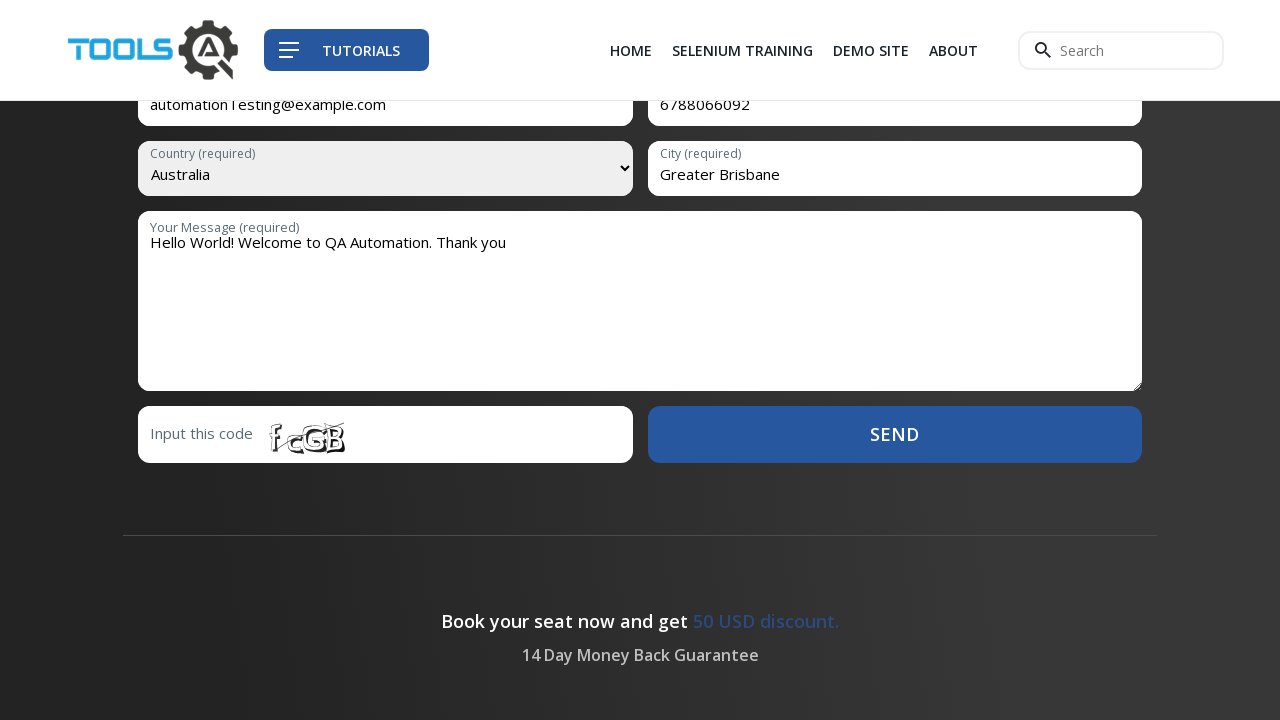

Captcha image became visible
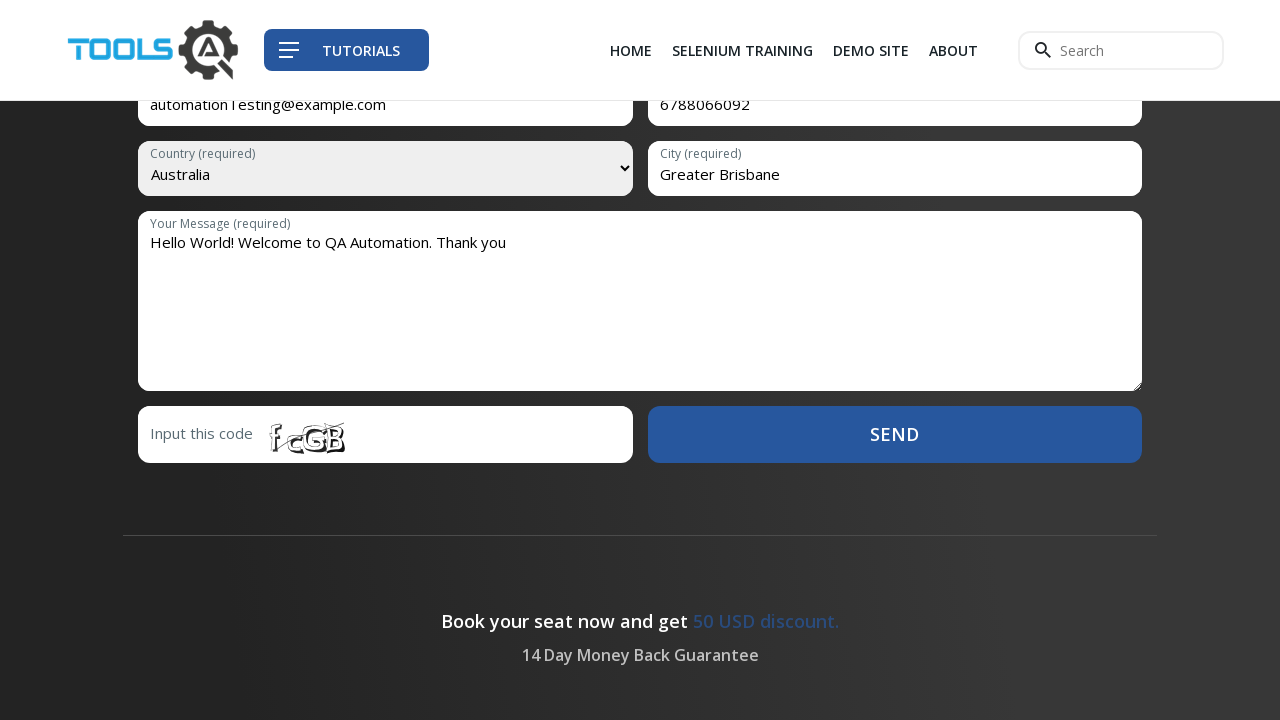

Filled captcha code field with 'CDC5' on #code
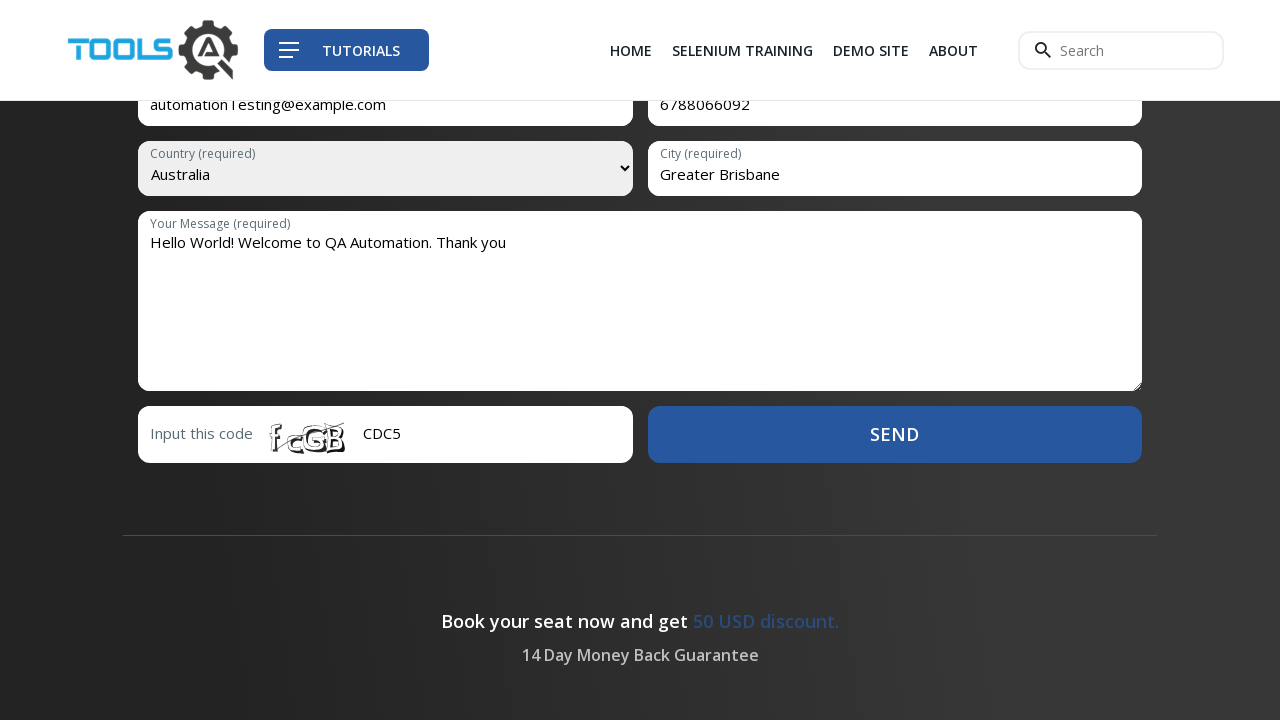

Clicked Send button to submit registration form at (895, 434) on text=Send
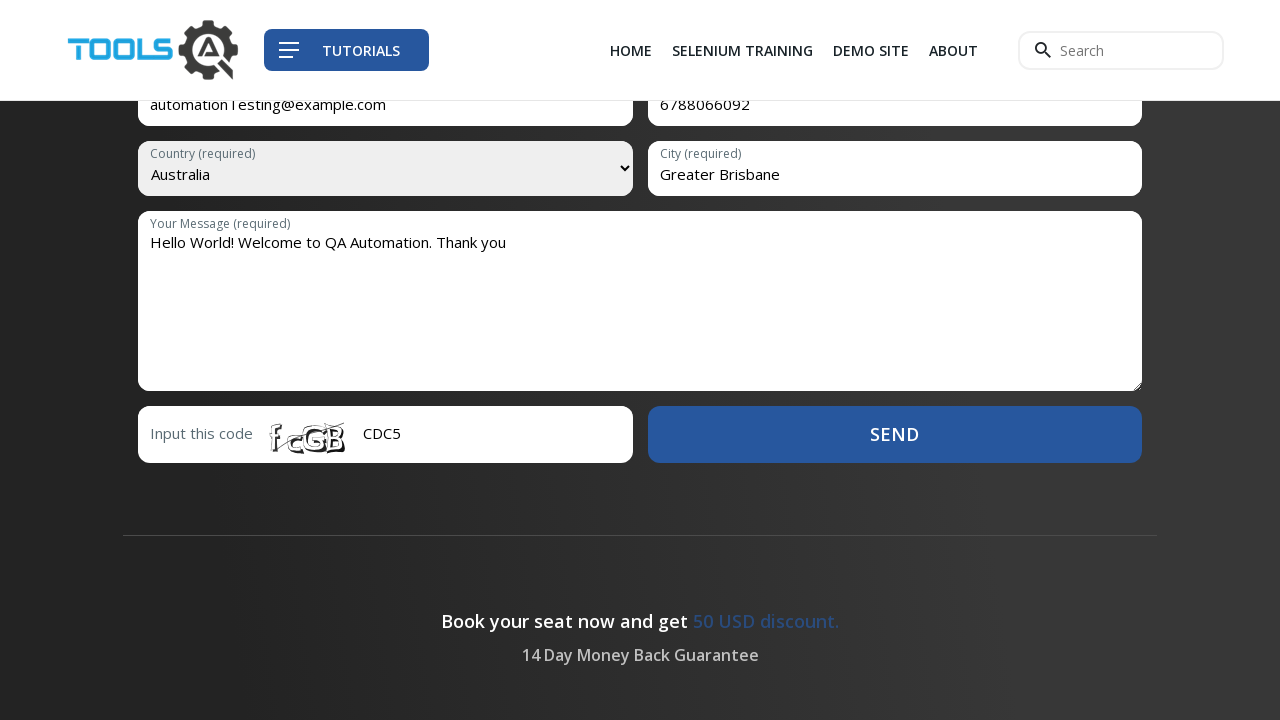

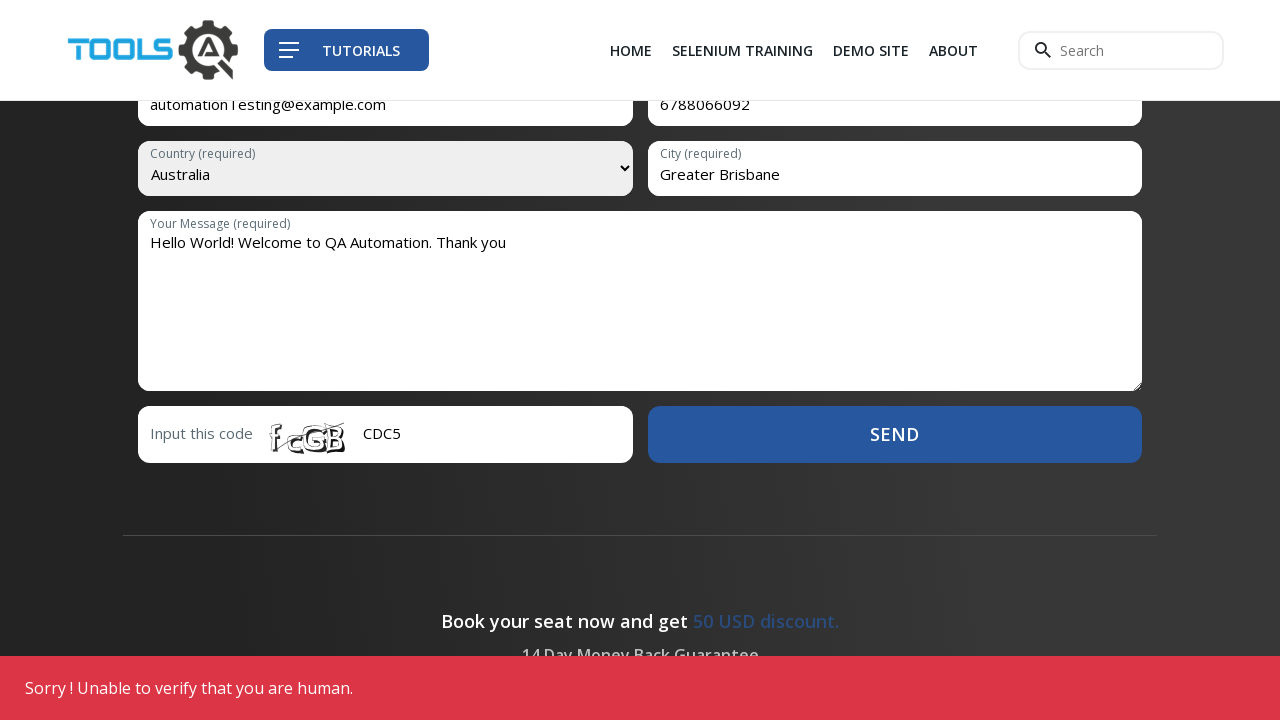